Tests clearing the complete state of all items by checking then unchecking the toggle-all

Starting URL: https://demo.playwright.dev/todomvc

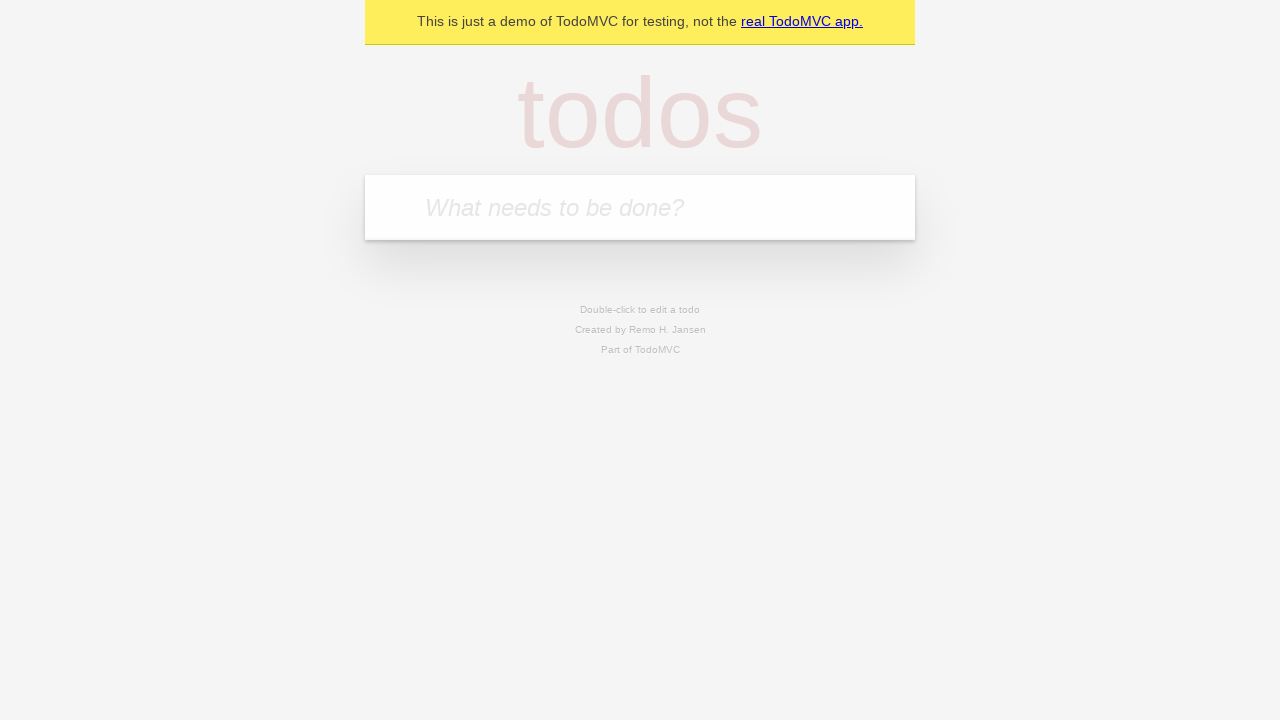

Filled todo input with 'buy some cheese' on internal:attr=[placeholder="What needs to be done?"i]
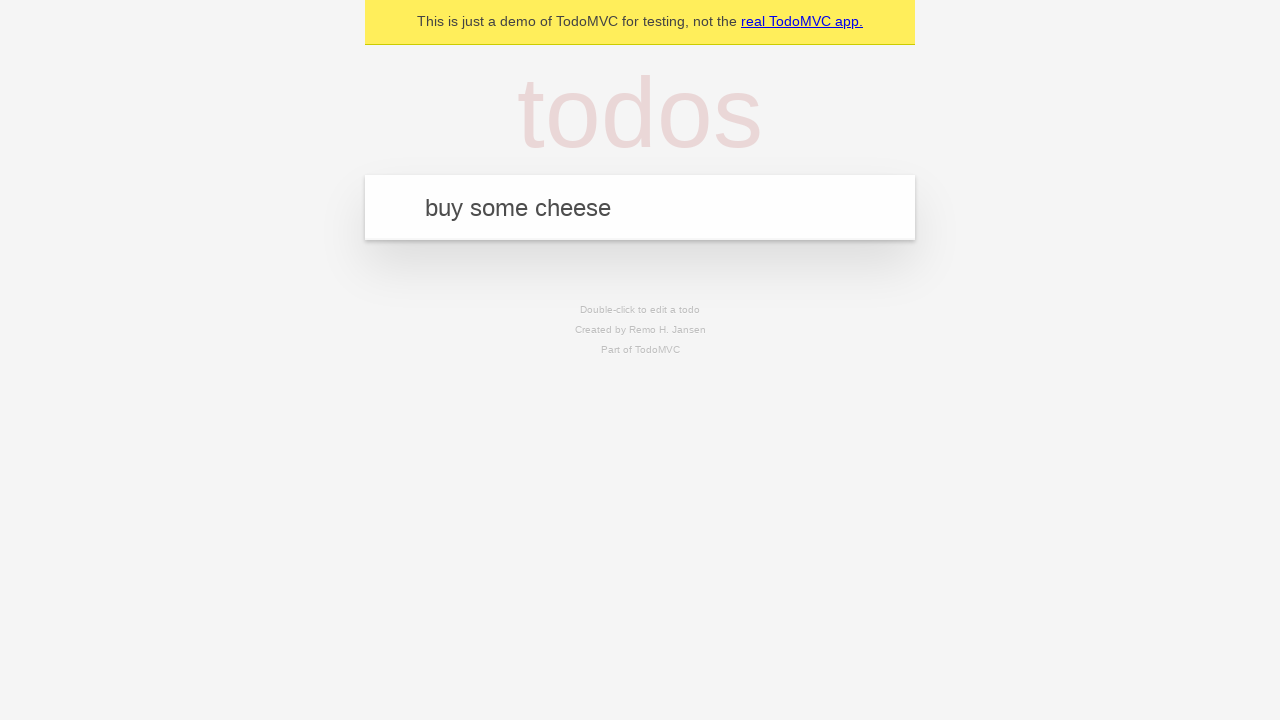

Pressed Enter to add first todo on internal:attr=[placeholder="What needs to be done?"i]
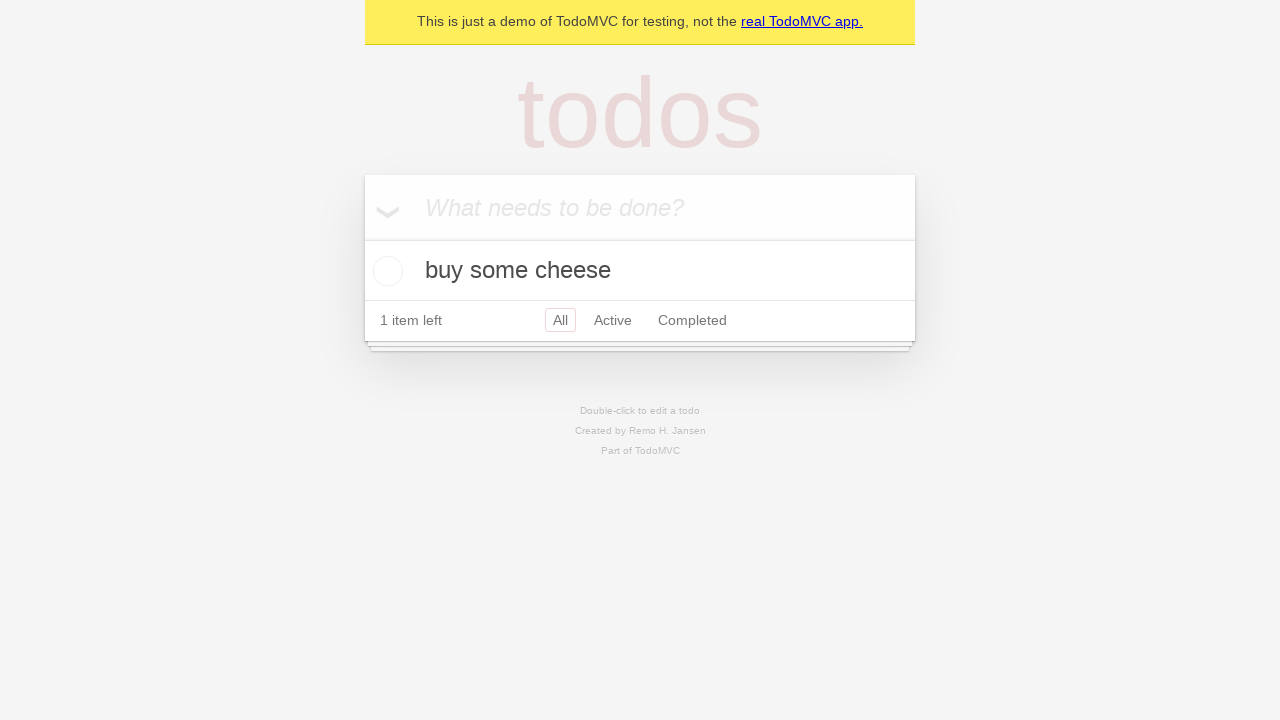

Filled todo input with 'feed the cat' on internal:attr=[placeholder="What needs to be done?"i]
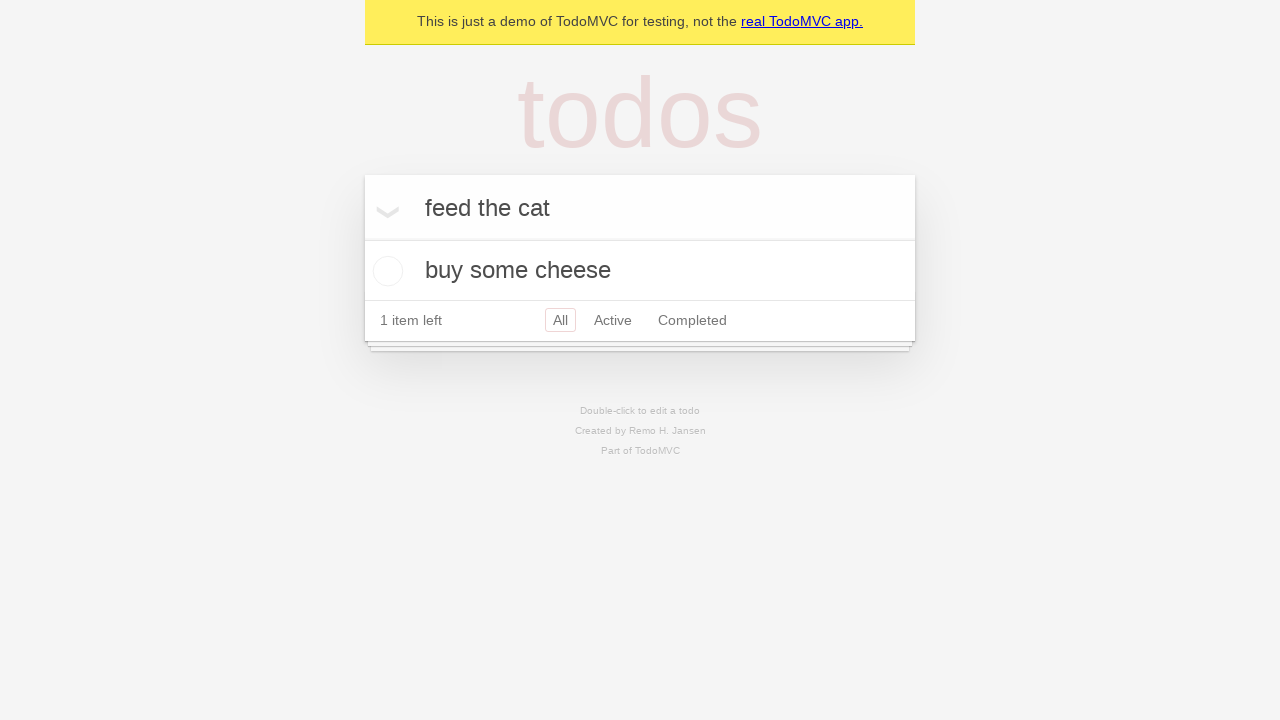

Pressed Enter to add second todo on internal:attr=[placeholder="What needs to be done?"i]
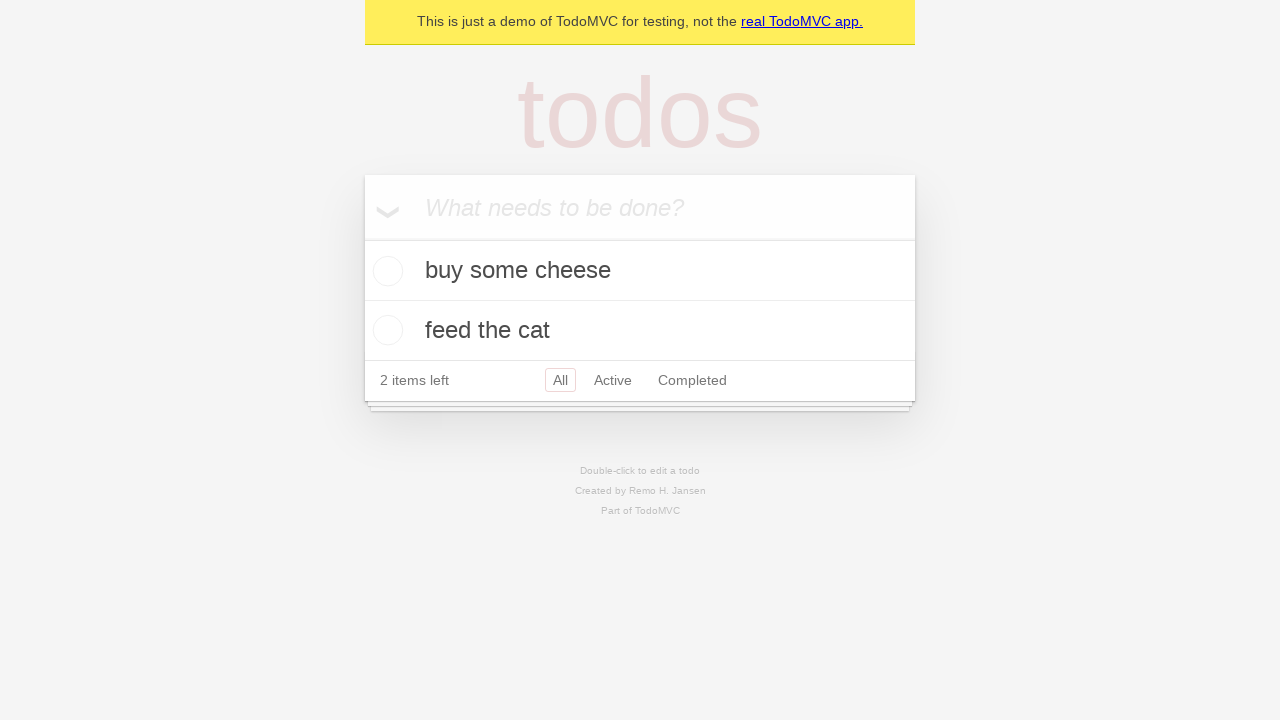

Filled todo input with 'book a doctors appointment' on internal:attr=[placeholder="What needs to be done?"i]
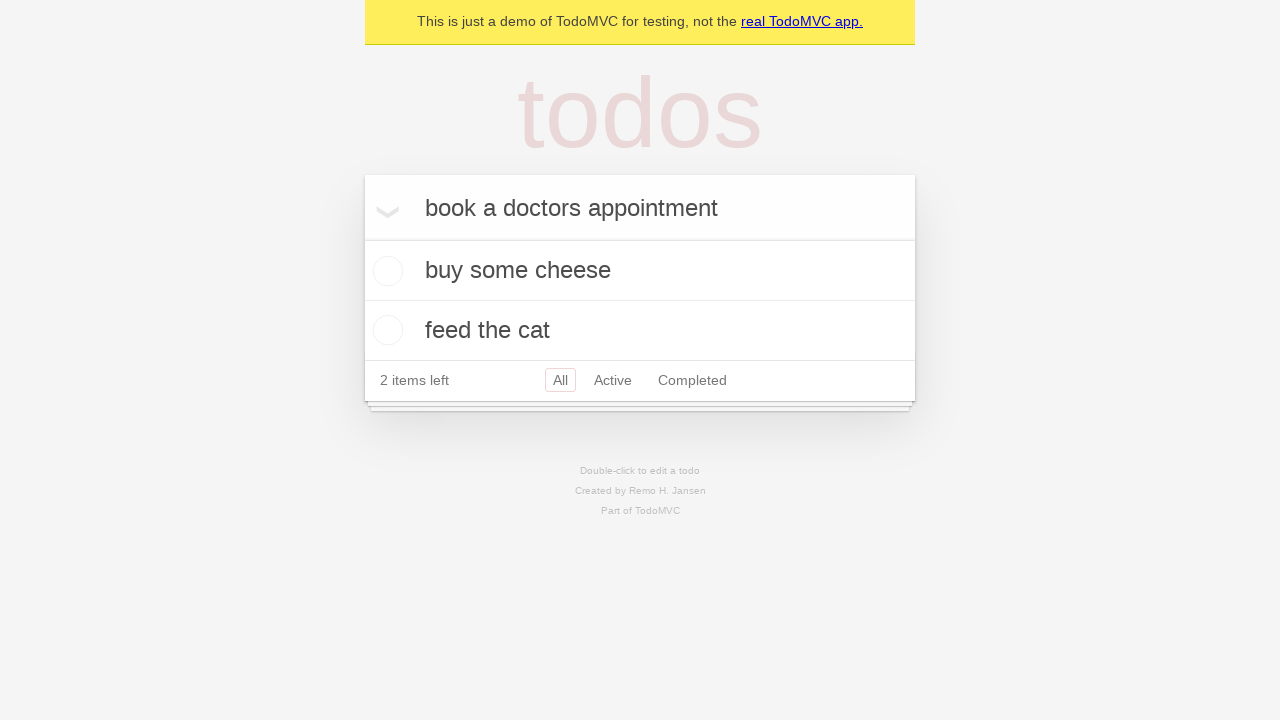

Pressed Enter to add third todo on internal:attr=[placeholder="What needs to be done?"i]
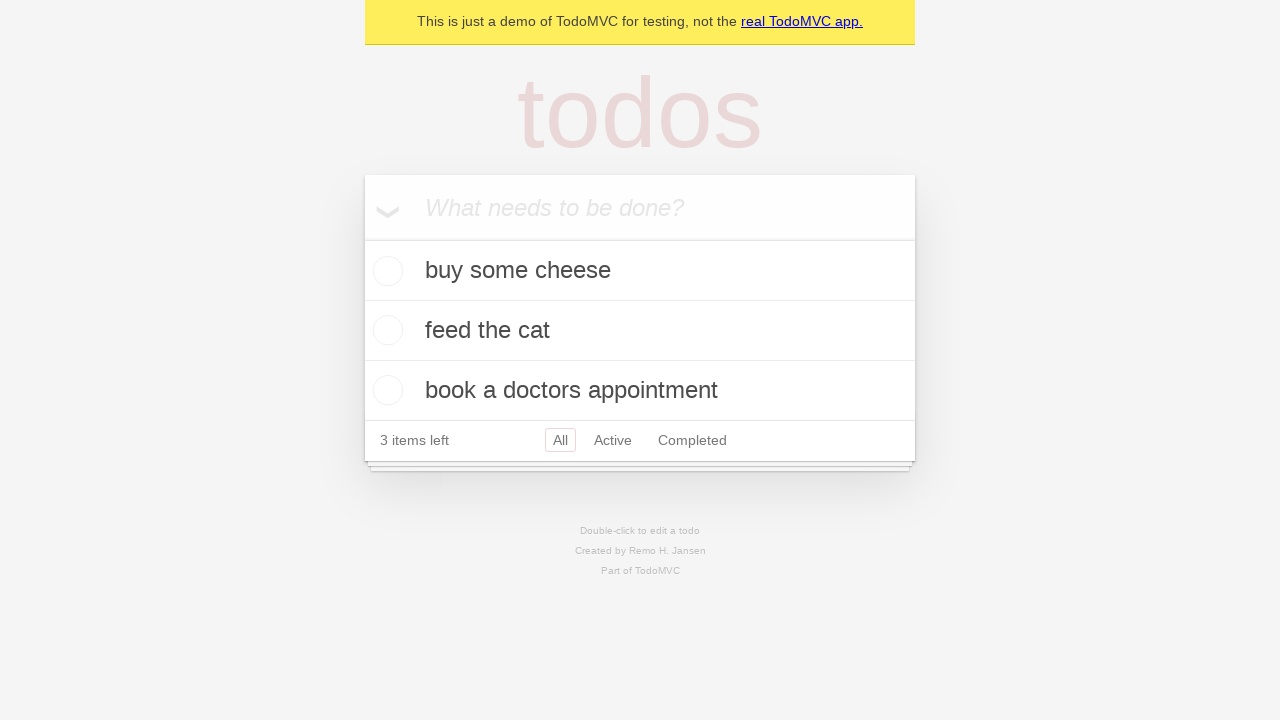

Clicked toggle-all to mark all items as complete at (362, 238) on internal:label="Mark all as complete"i
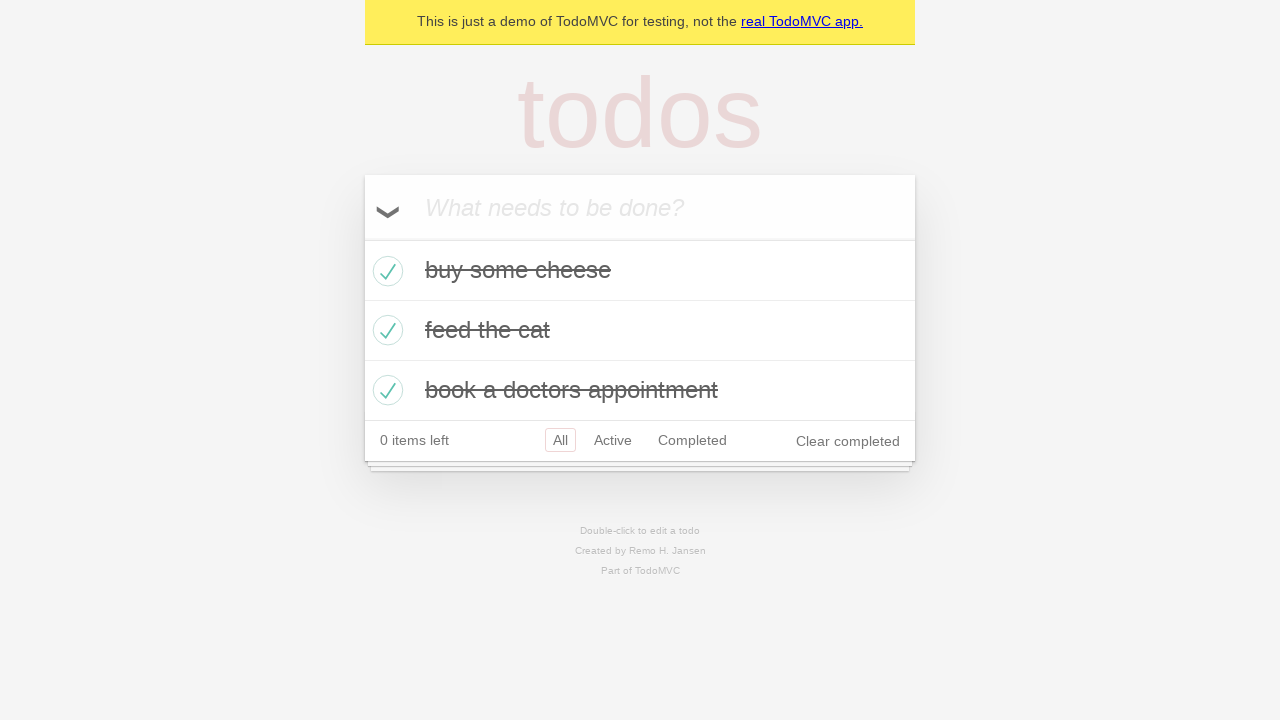

Clicked toggle-all to clear complete state of all items at (362, 238) on internal:label="Mark all as complete"i
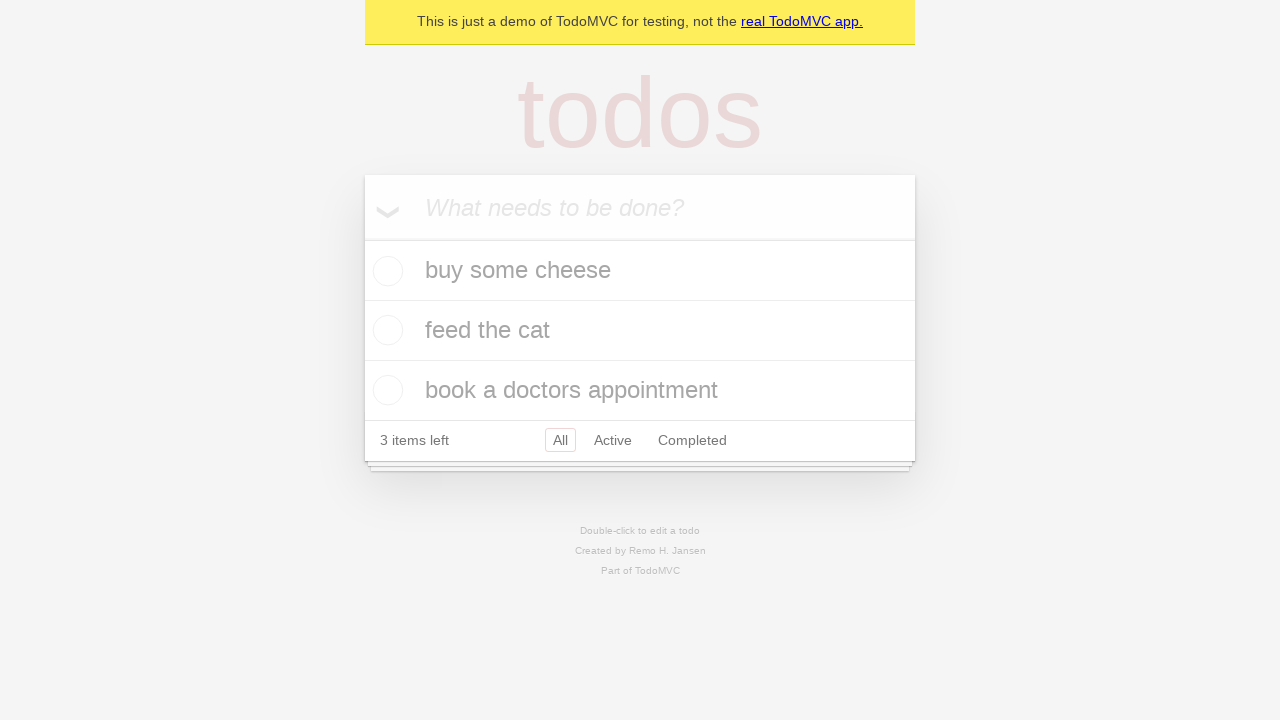

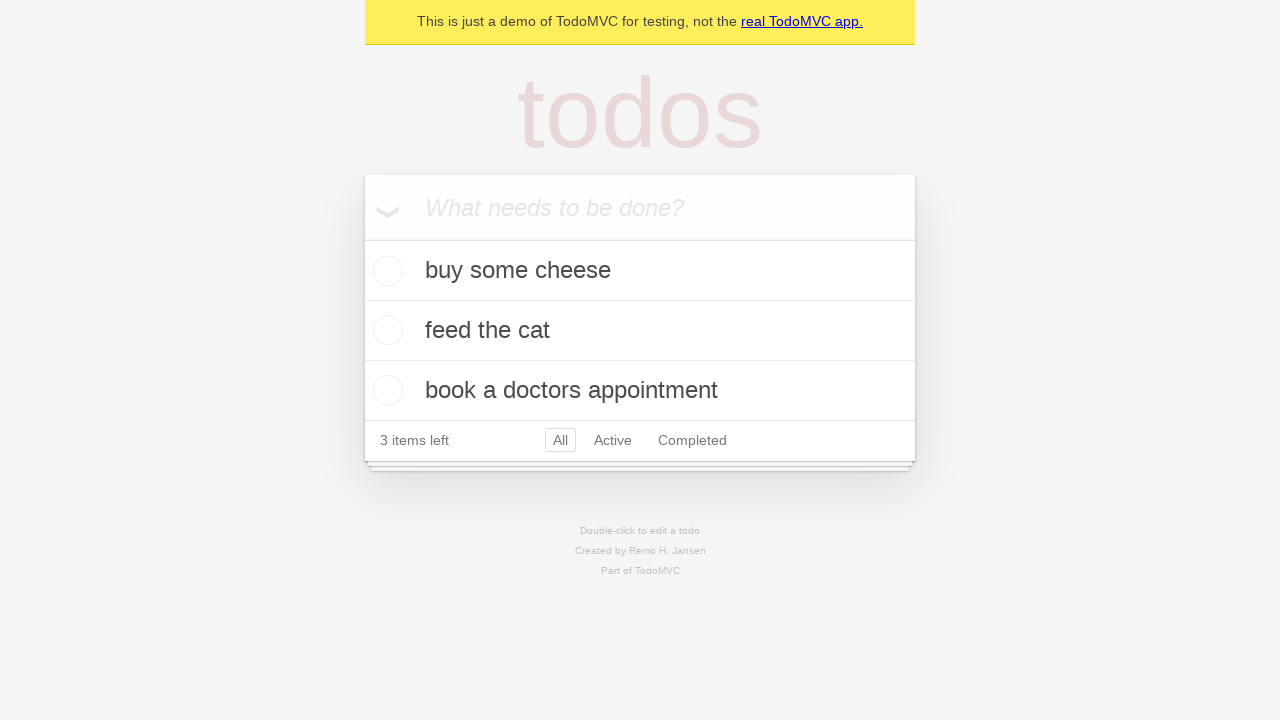